Tests drag and drop functionality on jQuery UI demo page by dragging an element and dropping it onto a target

Starting URL: https://jqueryui.com/droppable/

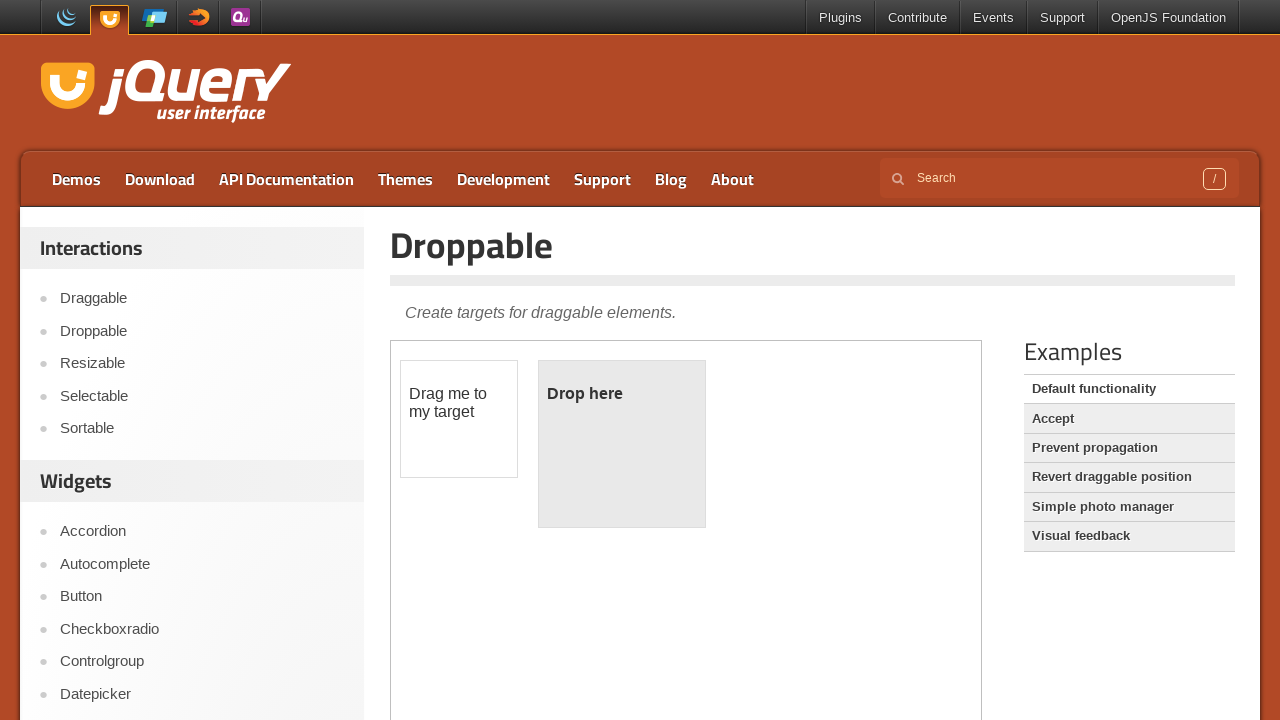

Located and switched to demo iframe
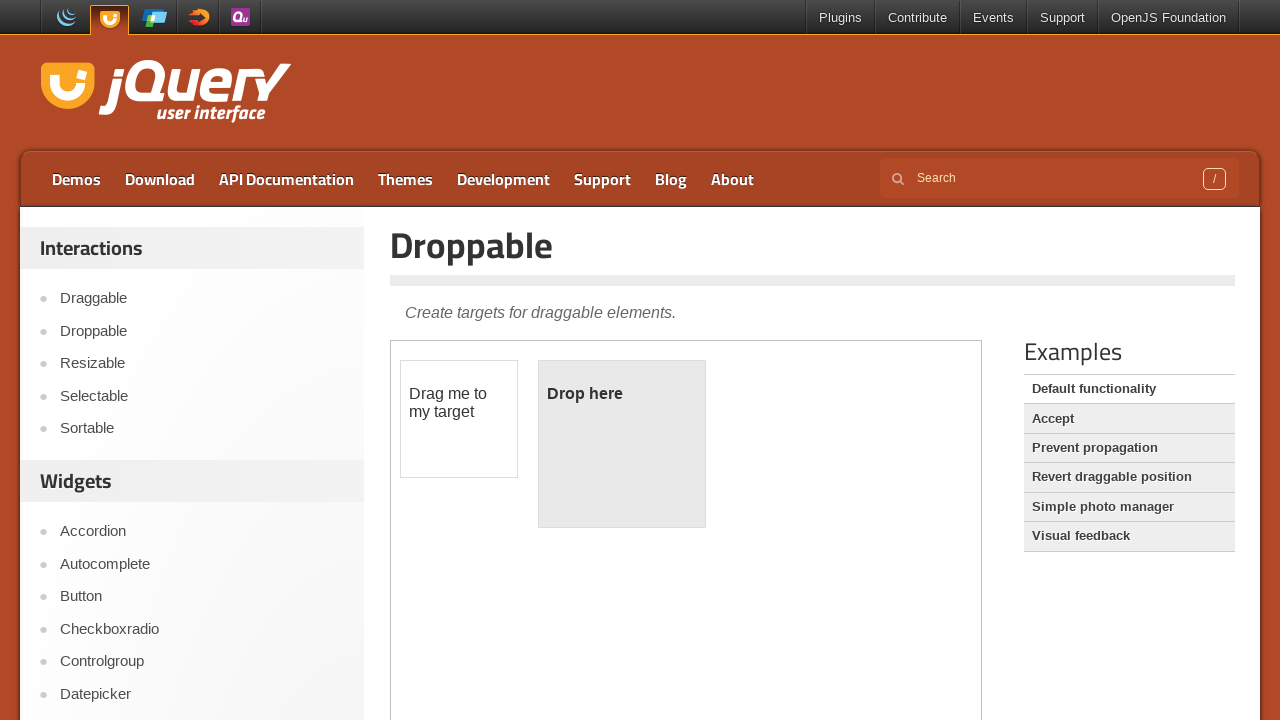

Located draggable element with ID 'draggable'
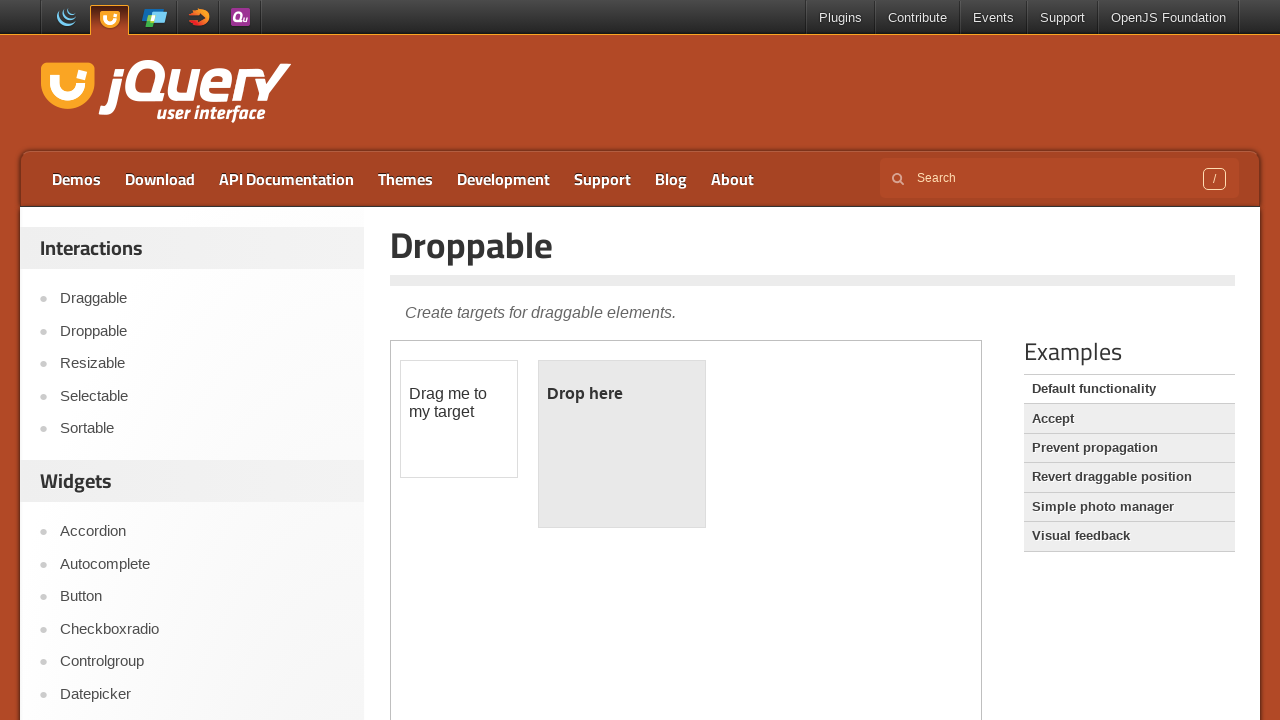

Located droppable element with ID 'droppable'
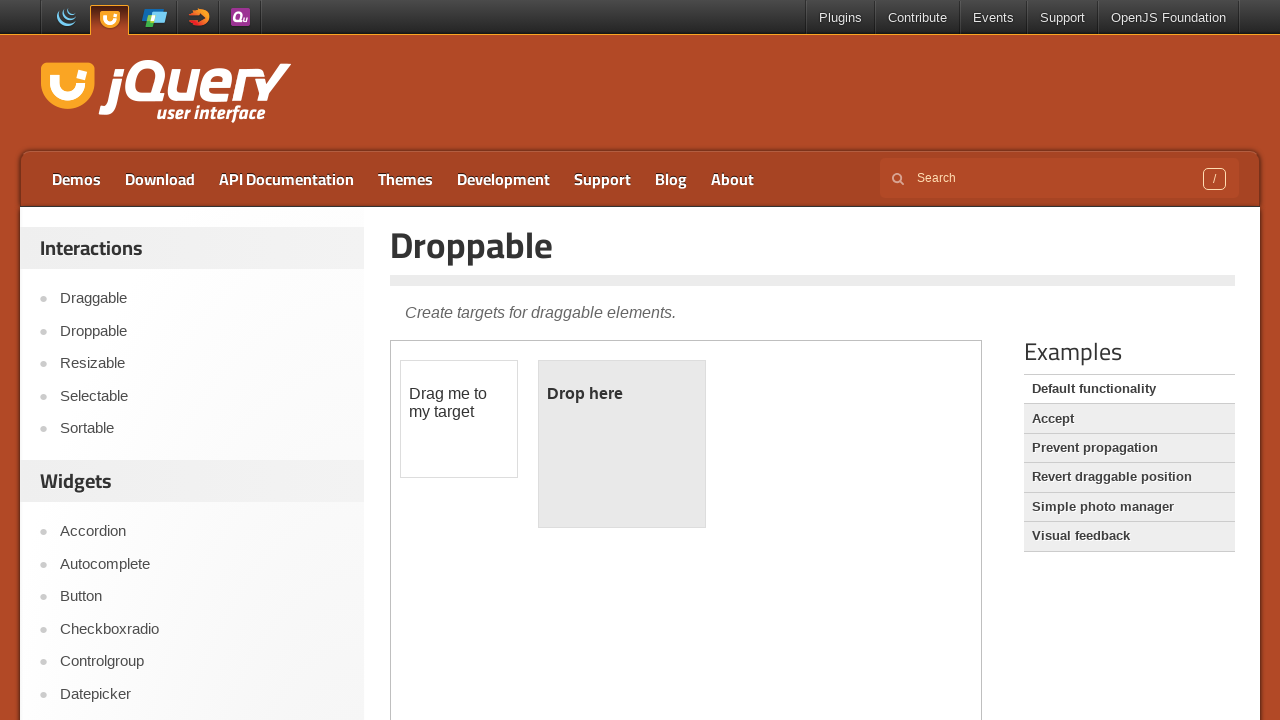

Dragged element from draggable to droppable target at (622, 444)
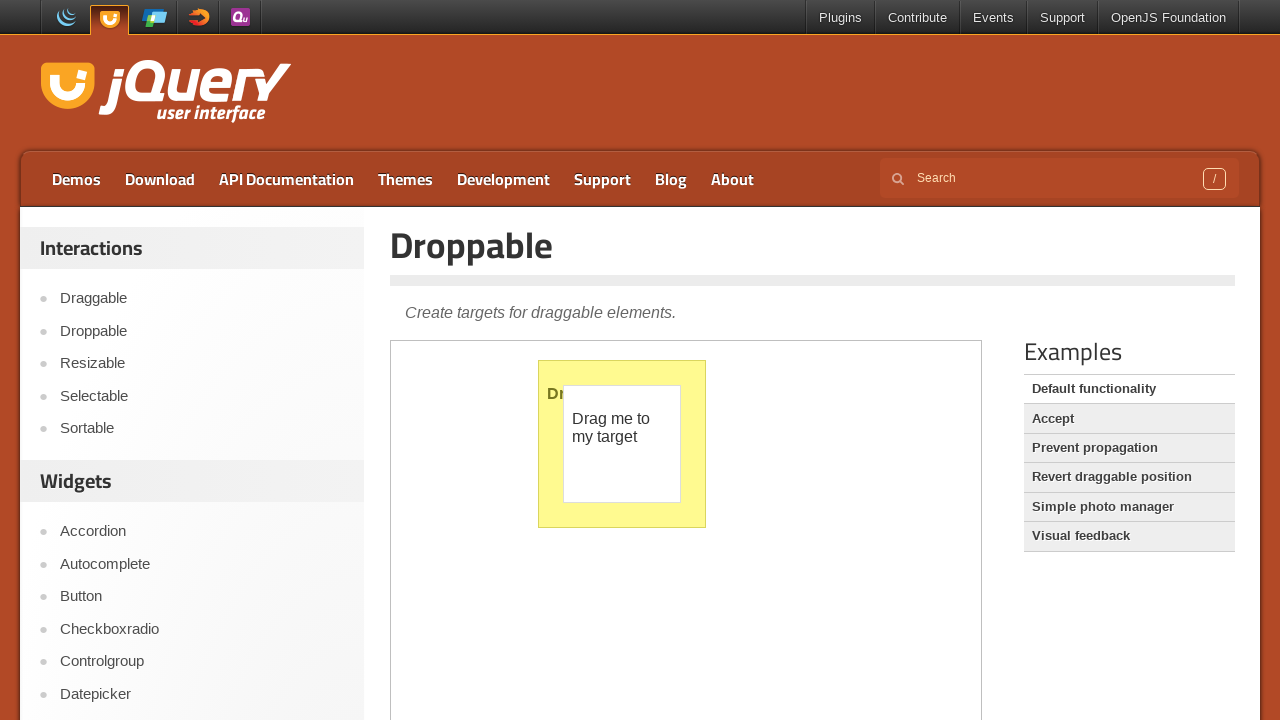

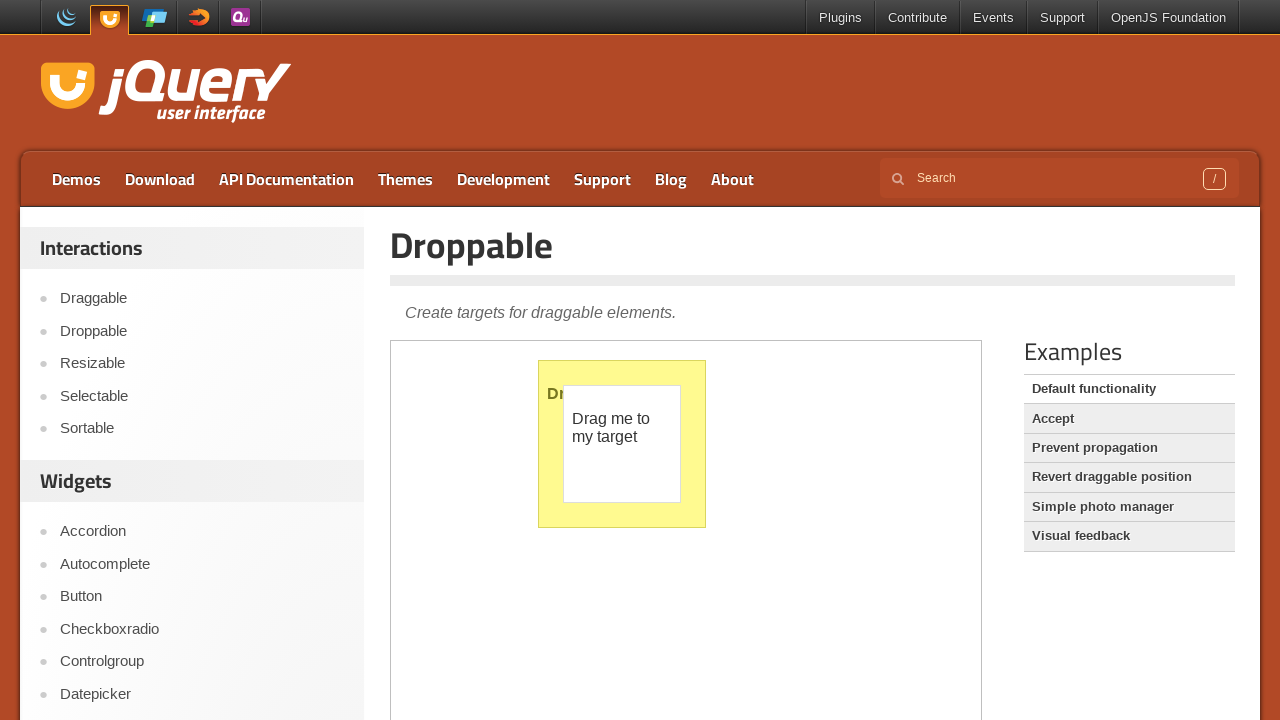